Tests that numeric values can be entered in department ID and quantity fields with value "30".

Starting URL: https://splendorous-starlight-c2b50a.netlify.app/

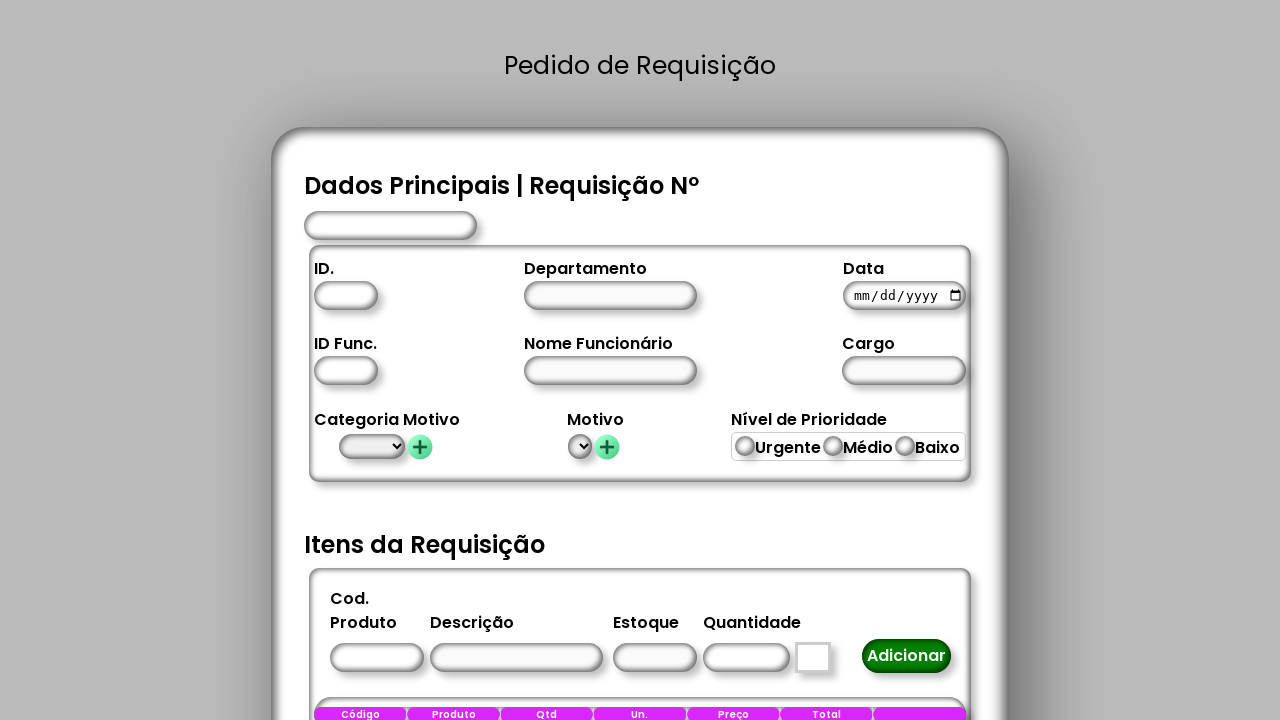

Clicked on department ID field at (346, 296) on #idDepartamento
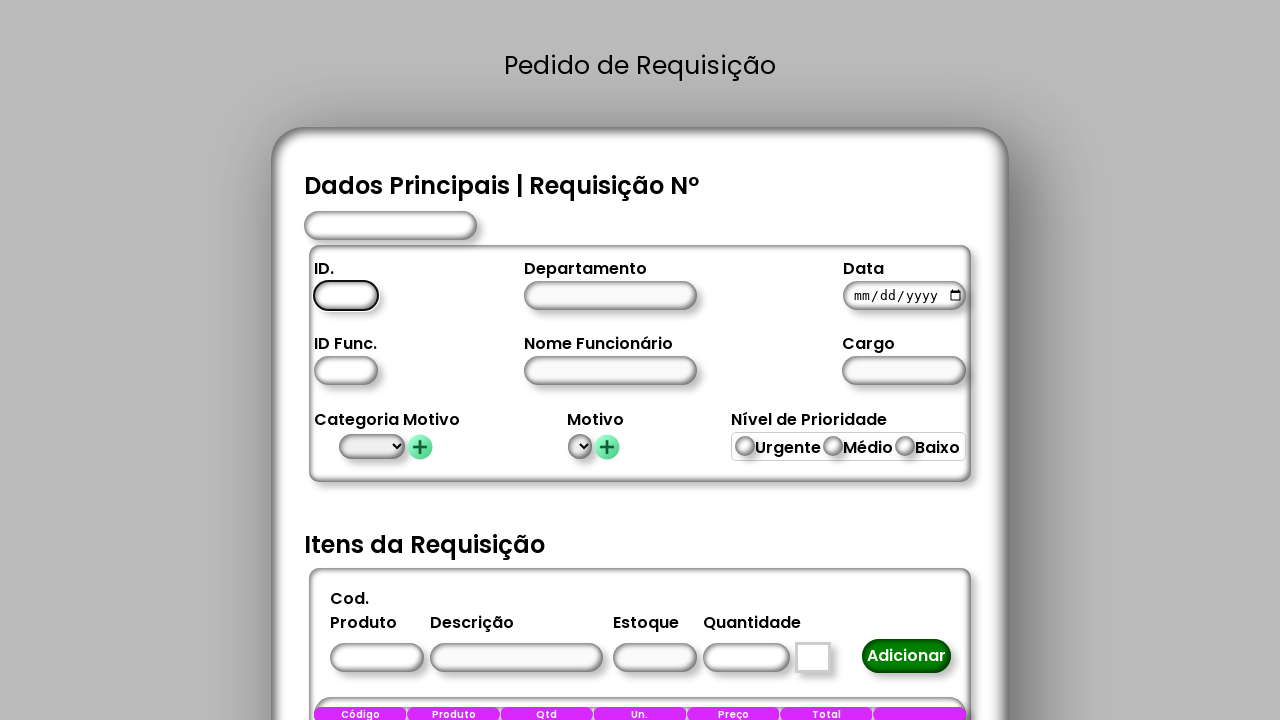

Filled department ID field with value '30' on #idDepartamento
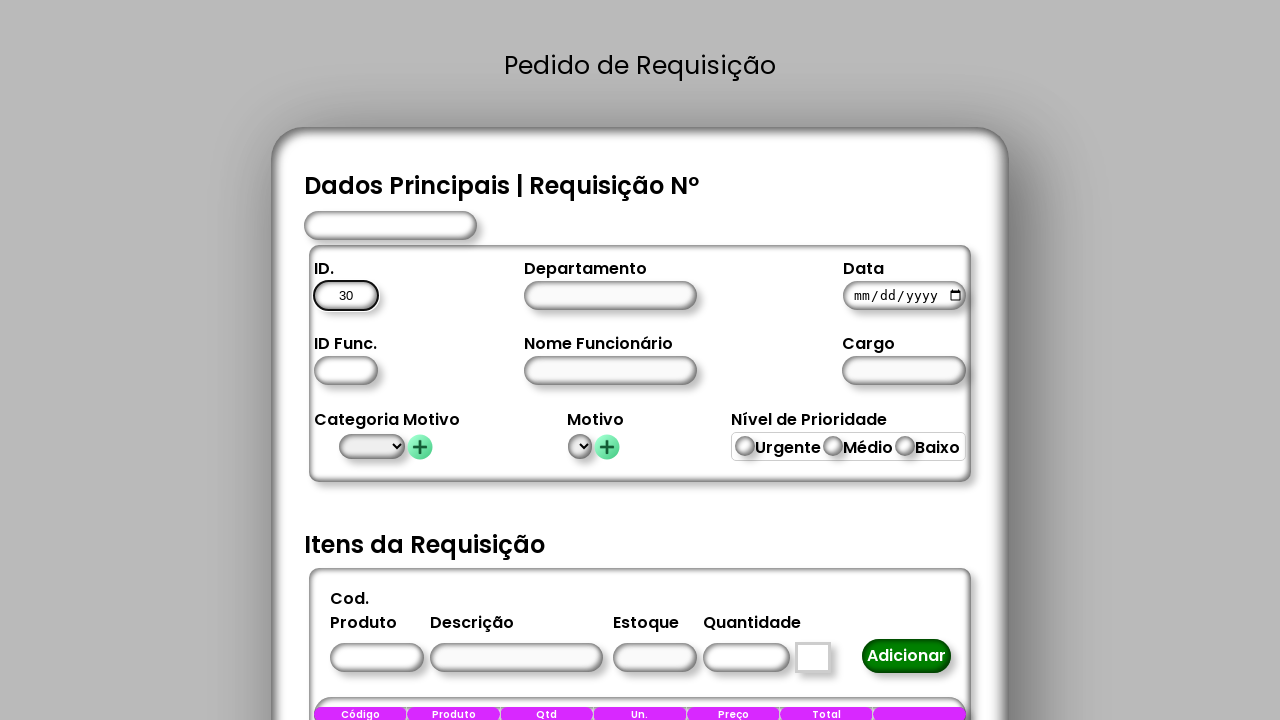

Clicked on quantity field at (746, 658) on #Quantidade
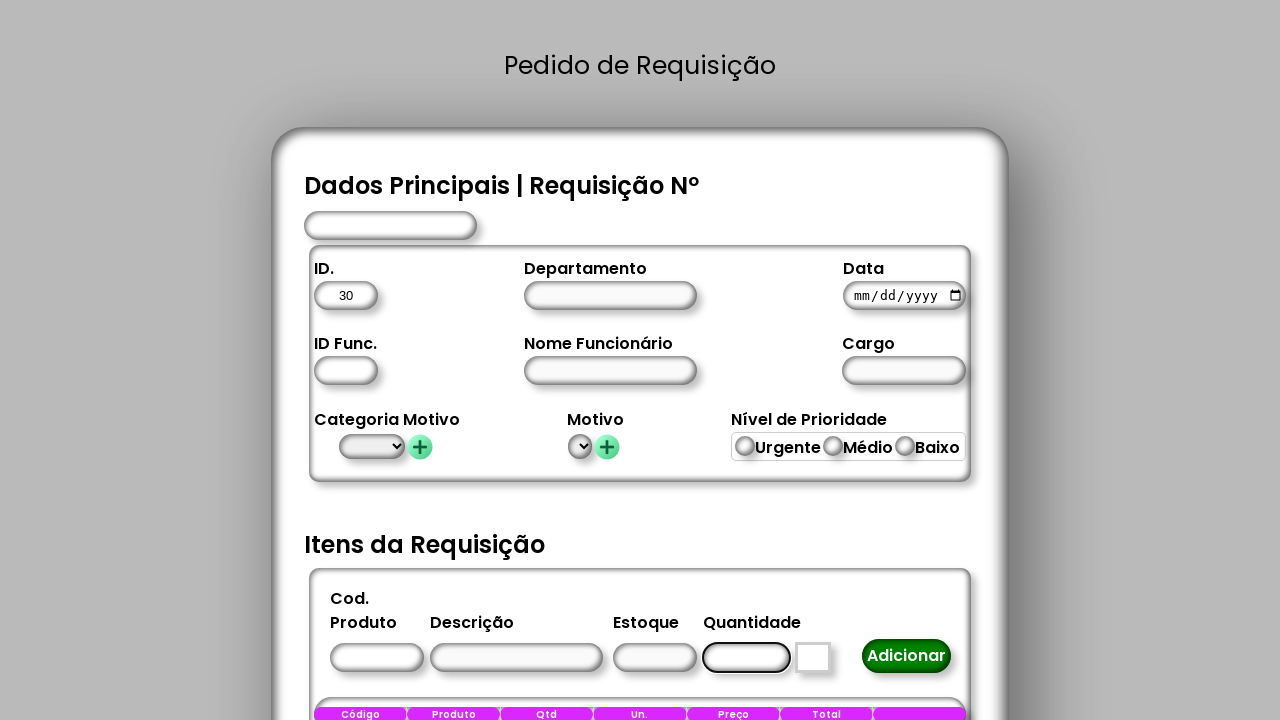

Filled quantity field with value '30' on #Quantidade
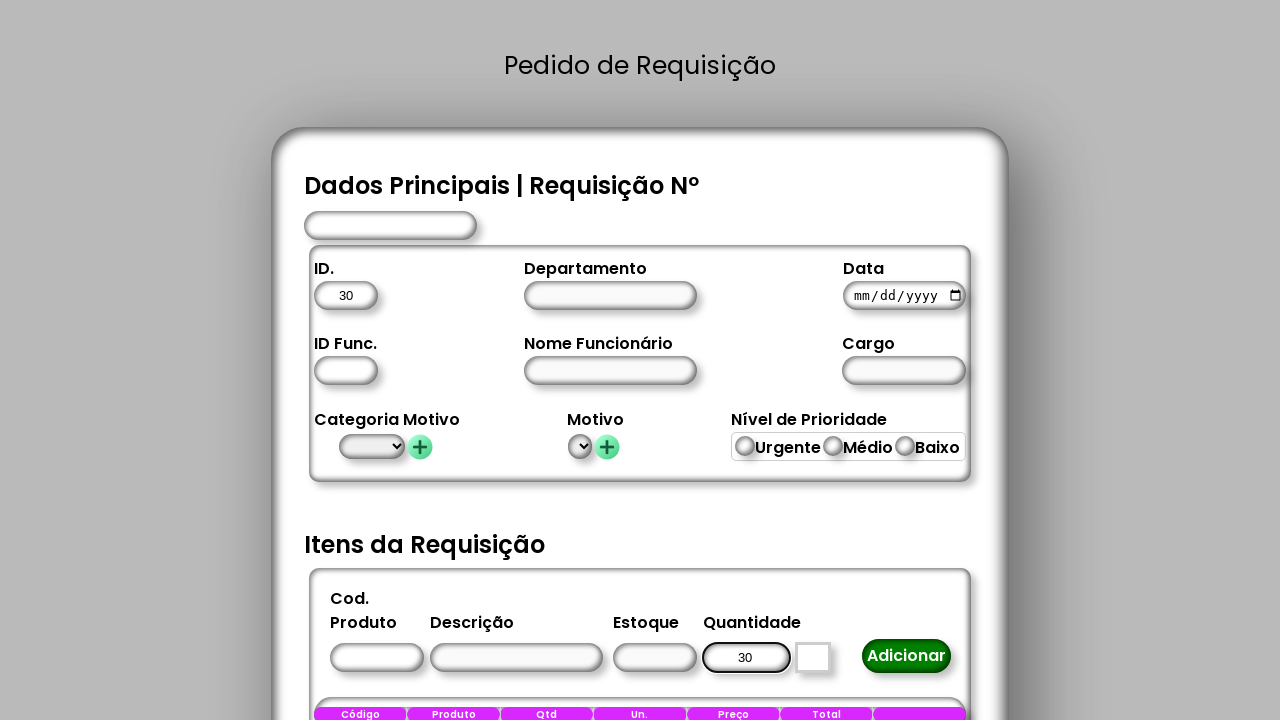

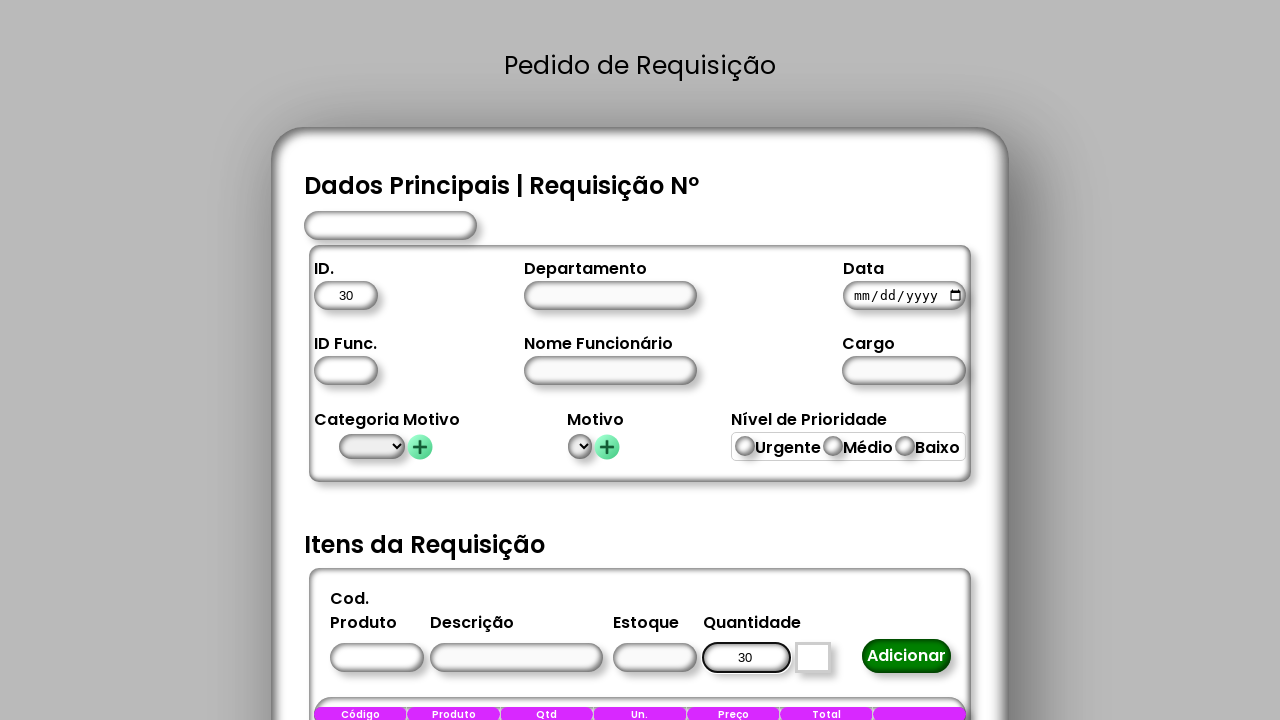